Tests a simple form submission by filling in first name, last name, email, and contact number fields, then clicking submit and verifying a success alert appears.

Starting URL: https://v1.training-support.net/selenium/simple-form

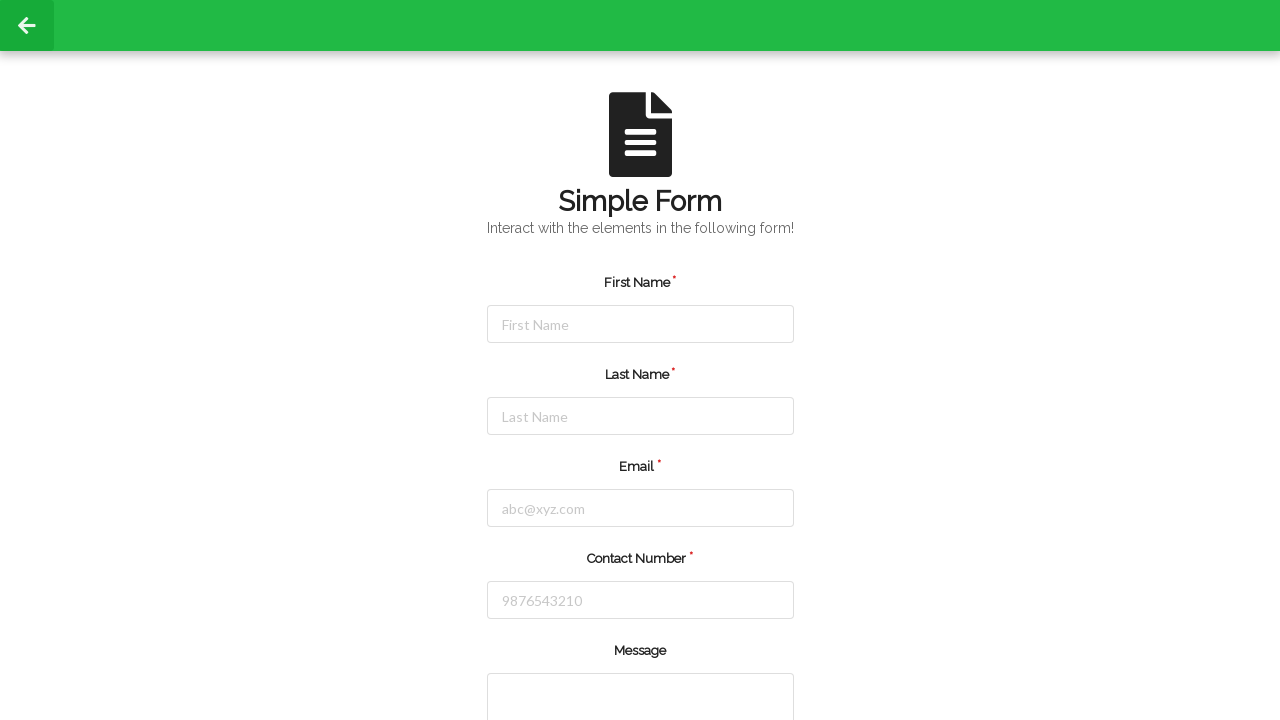

Filled first name field with 'Michael' on #firstName
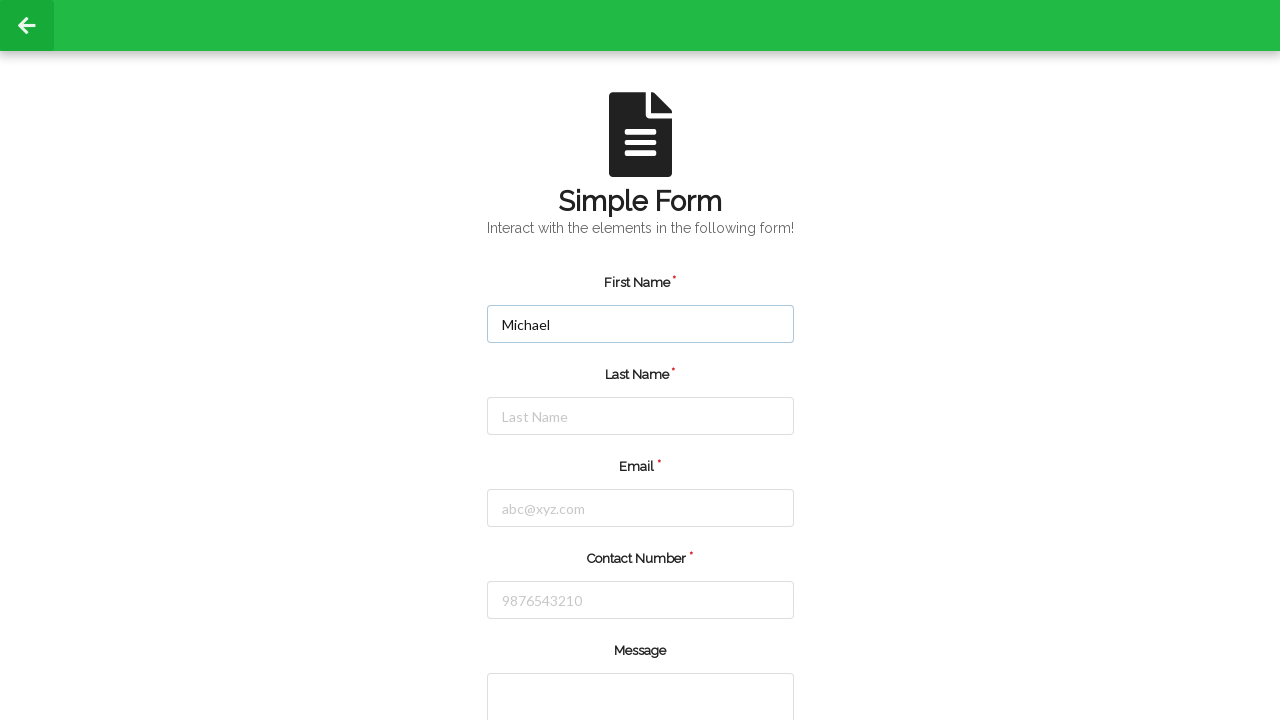

Filled last name field with 'Smith' on #lastName
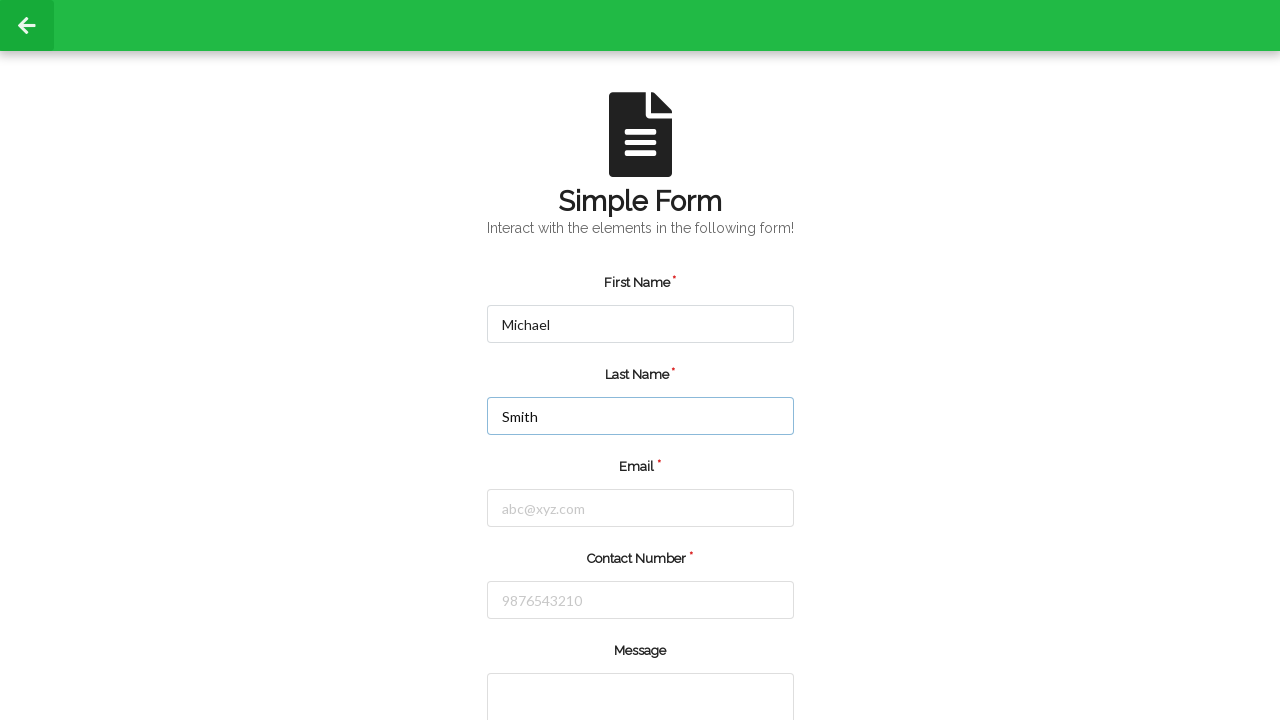

Filled email field with 'michael.smith@example.com' on #email
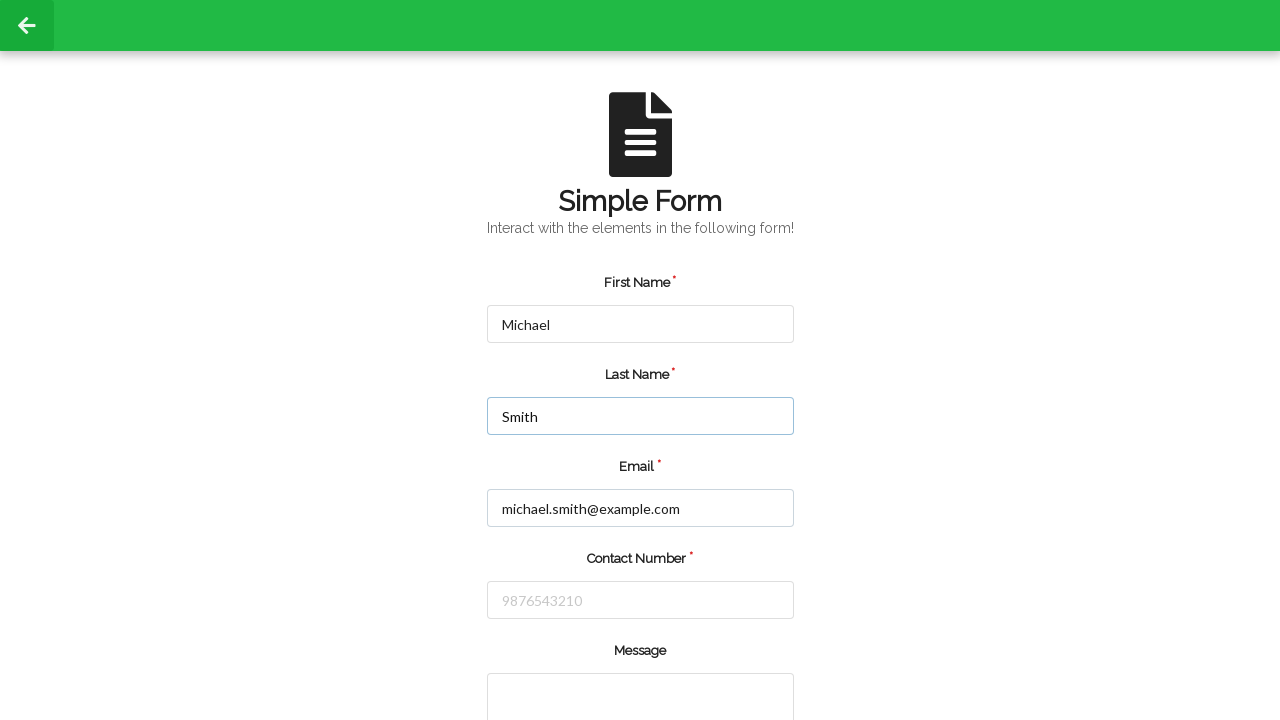

Filled contact number field with '5551234567' on #number
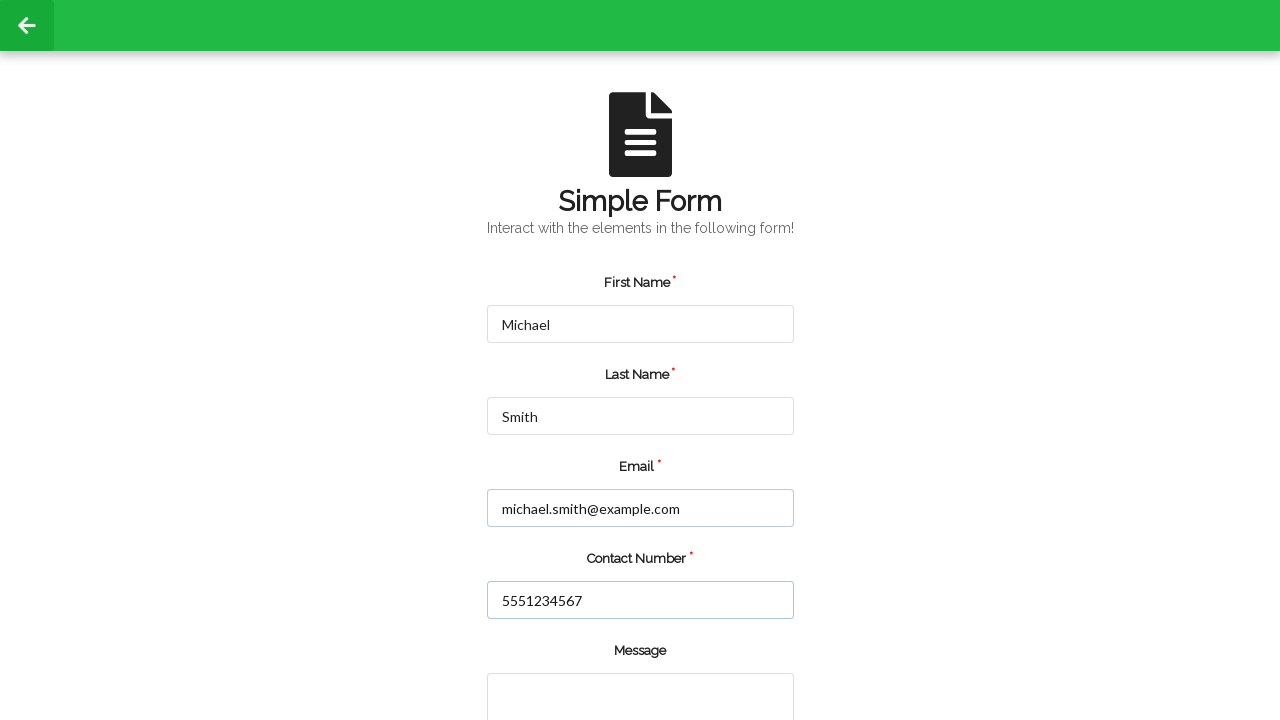

Clicked submit button to submit form at (558, 660) on input[type='submit']
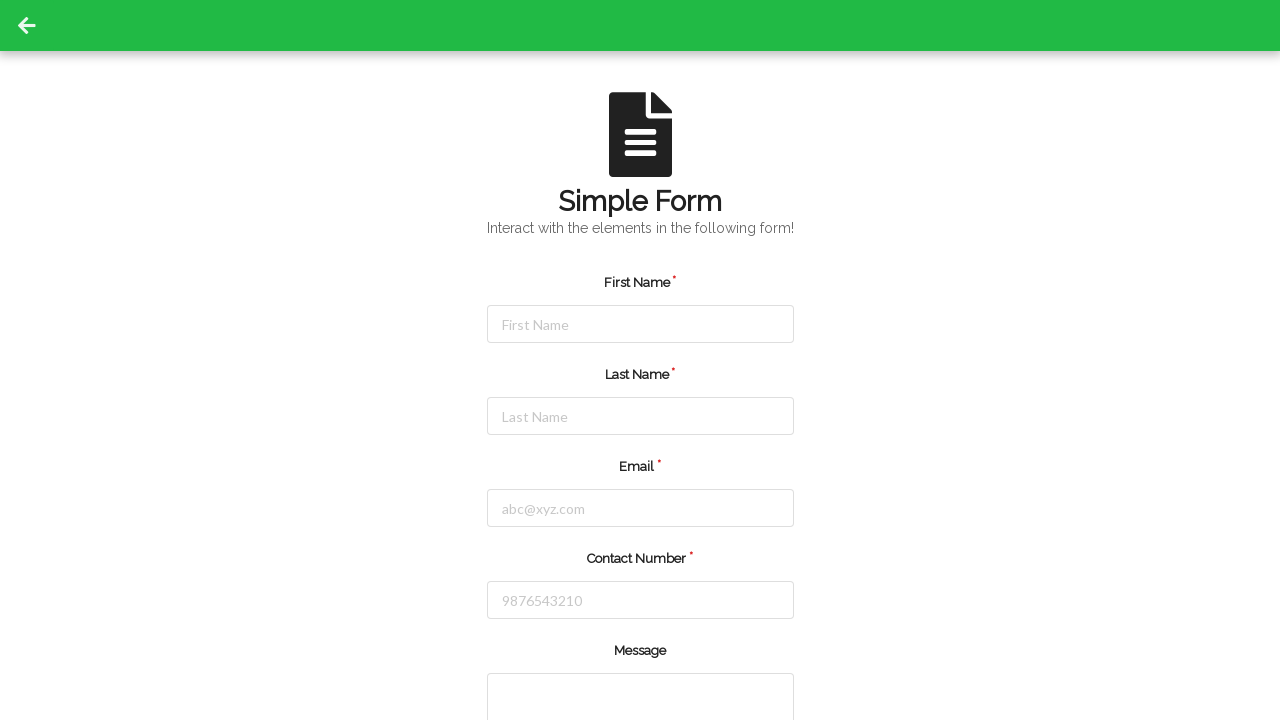

Accepted success alert dialog
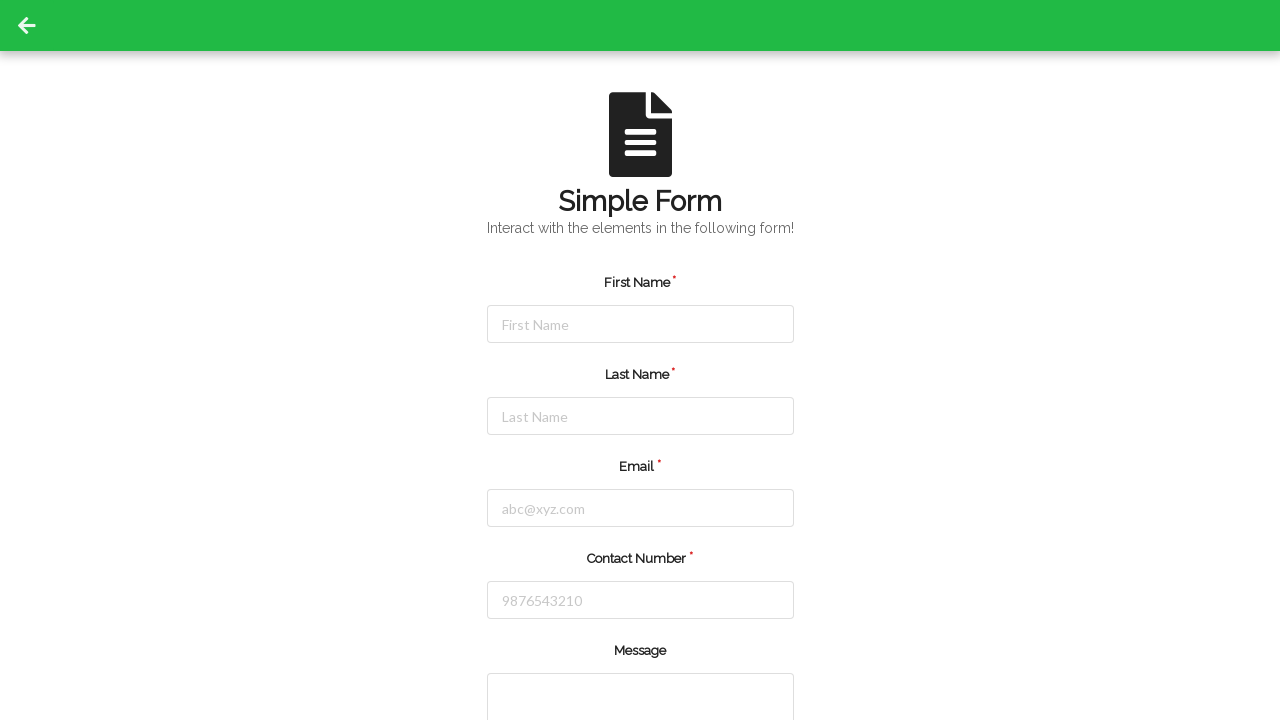

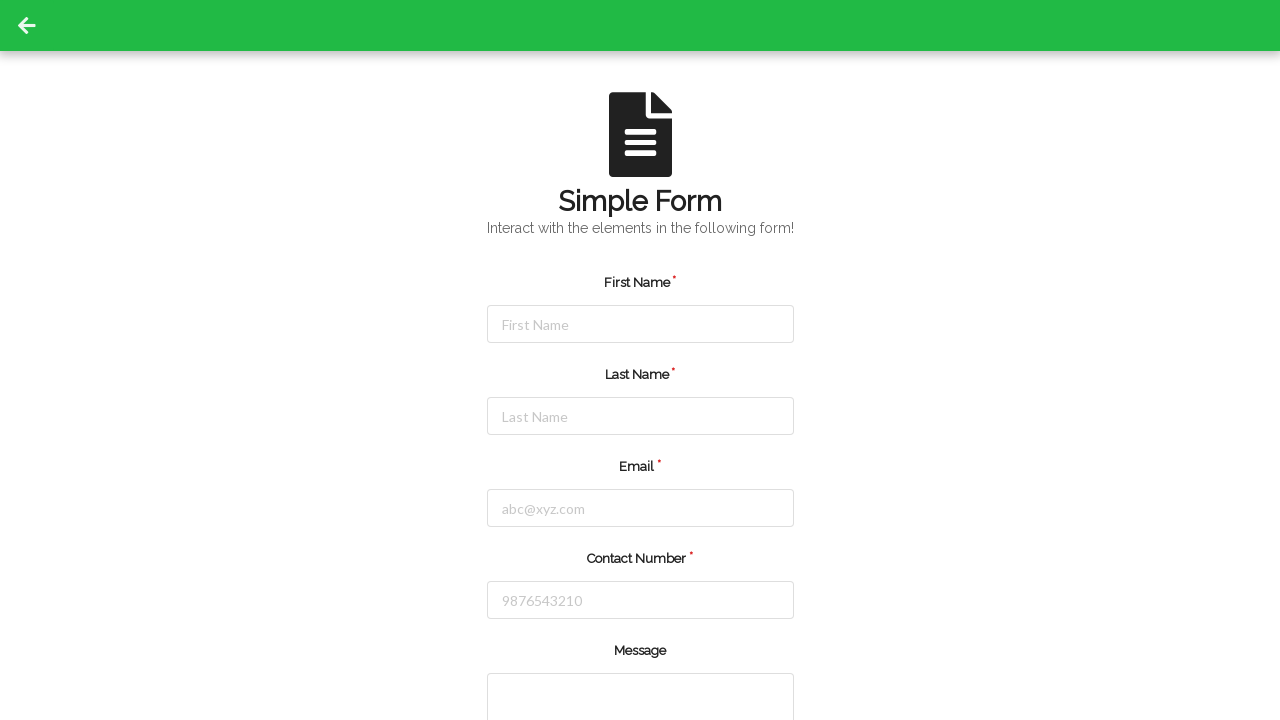